Tests form validation by submitting a demo request form without selecting a required dropdown field, verifying that validation error appears

Starting URL: https://saucelabs.com/request-demo

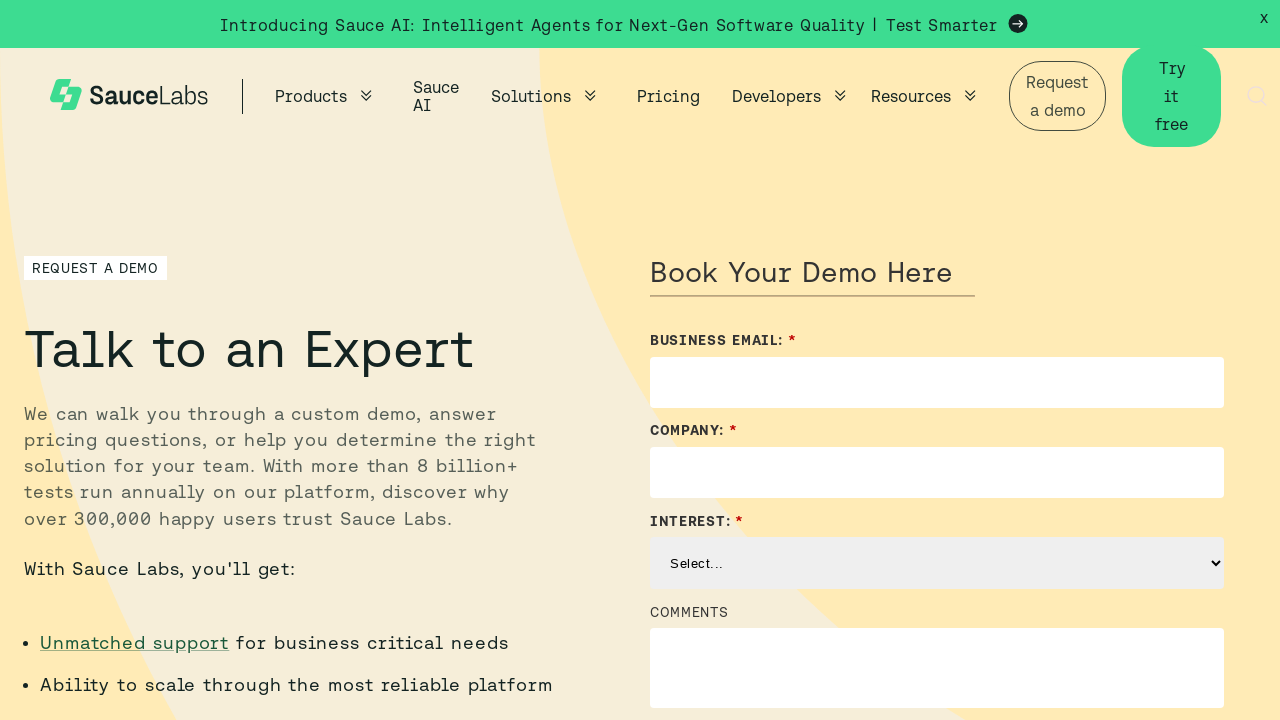

Filled email field with 'testuser2024@example.com' on //input[@id='Email']
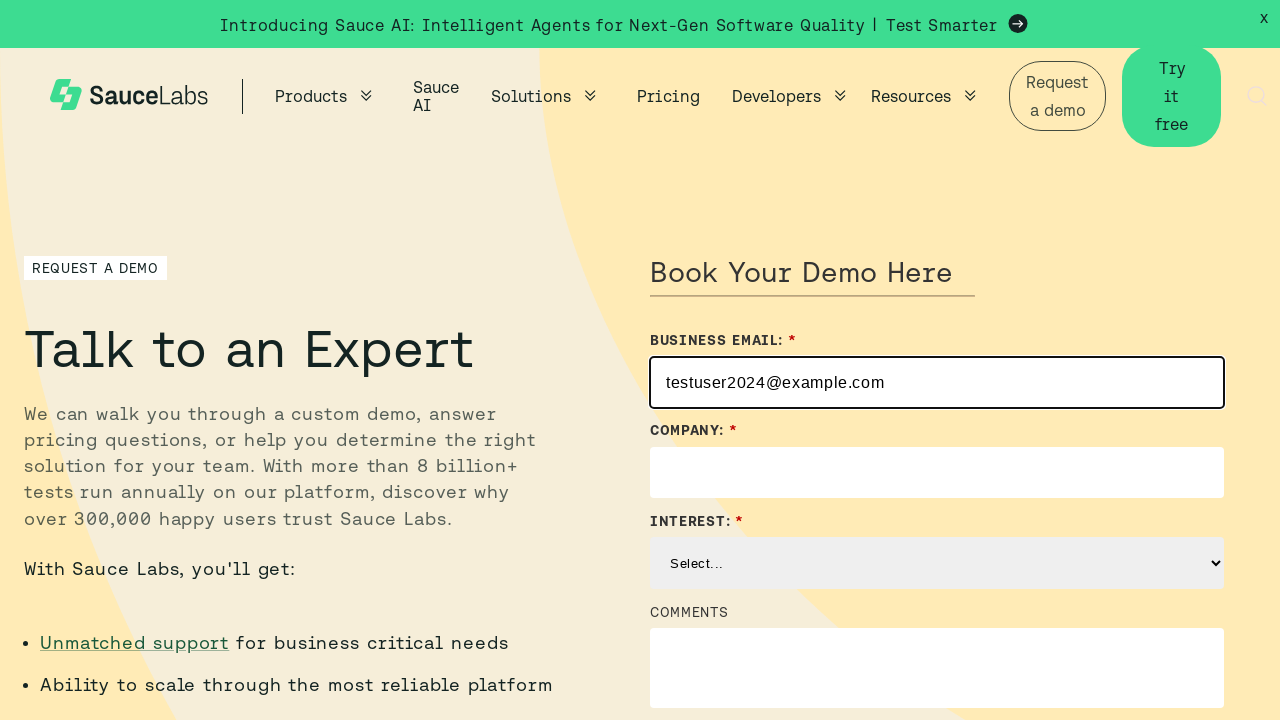

Filled company field with 'Test Company XYZ' on input[name='Company']
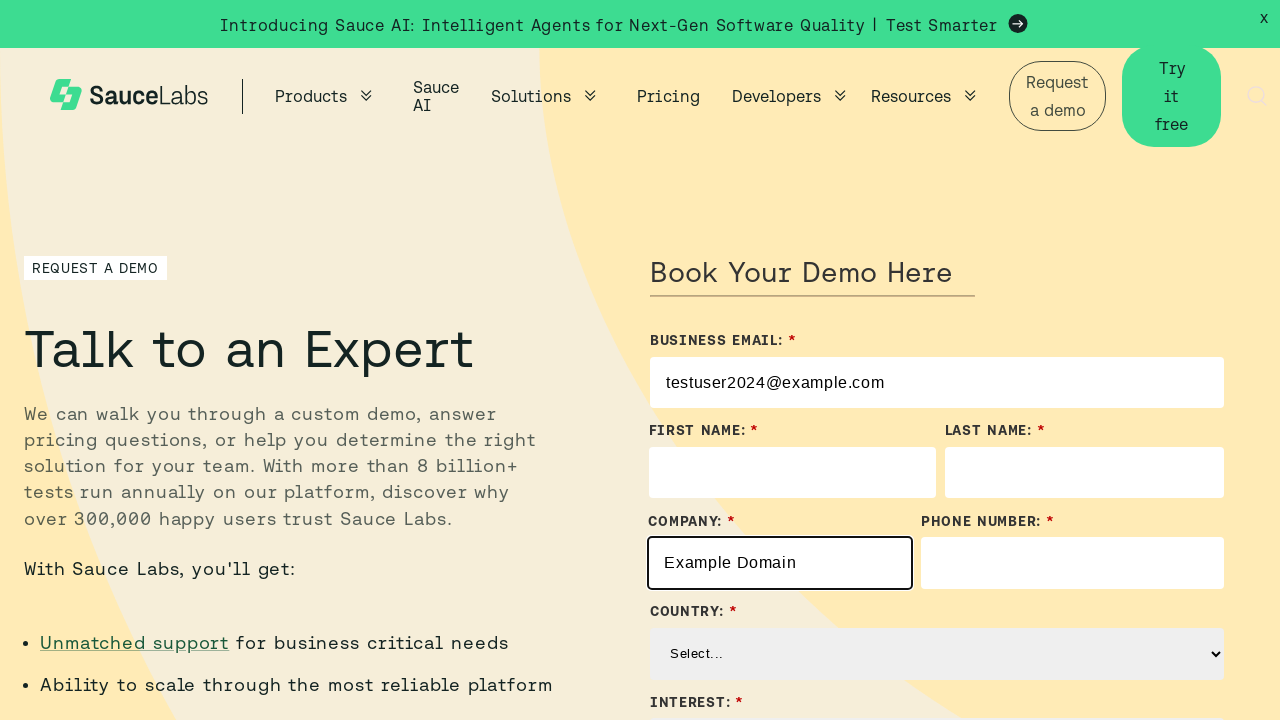

Filled comments field with 'Test without selecting interest' on #Sales_Contact_Comments__c
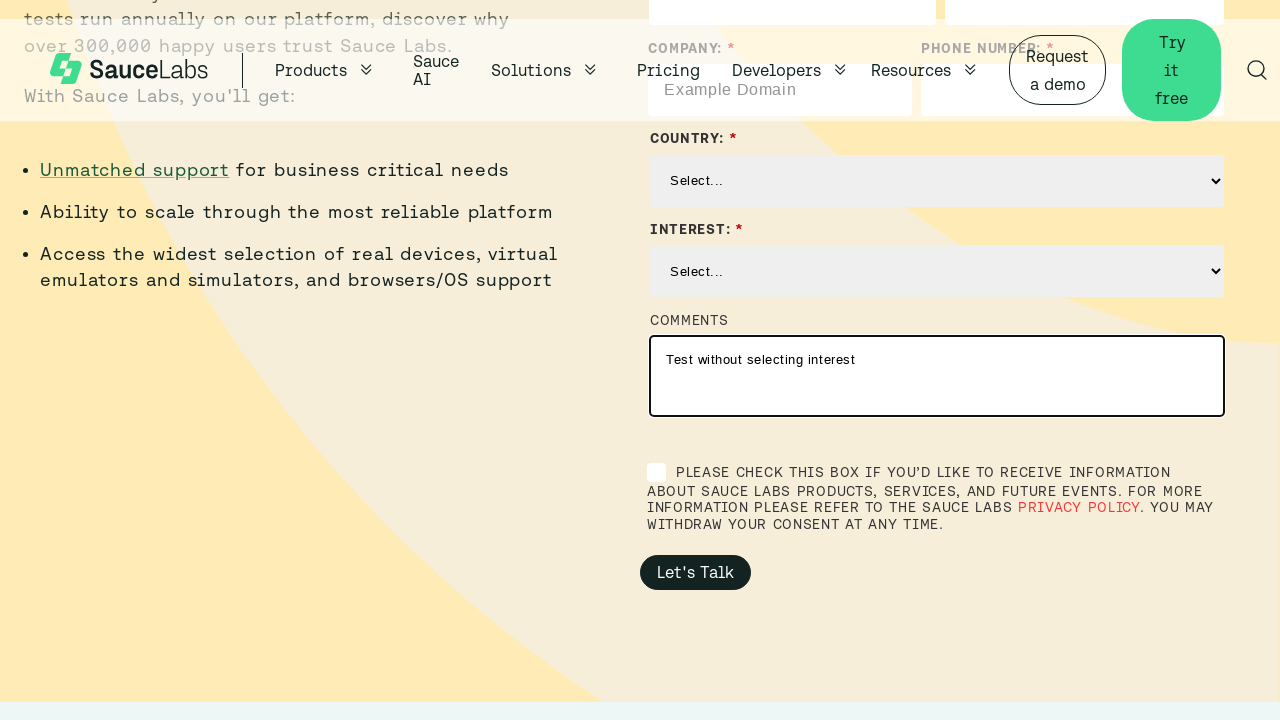

Clicked 'Try it free' button to submit form without selecting required dropdown at (1172, 51) on a:has-text('Try it free')
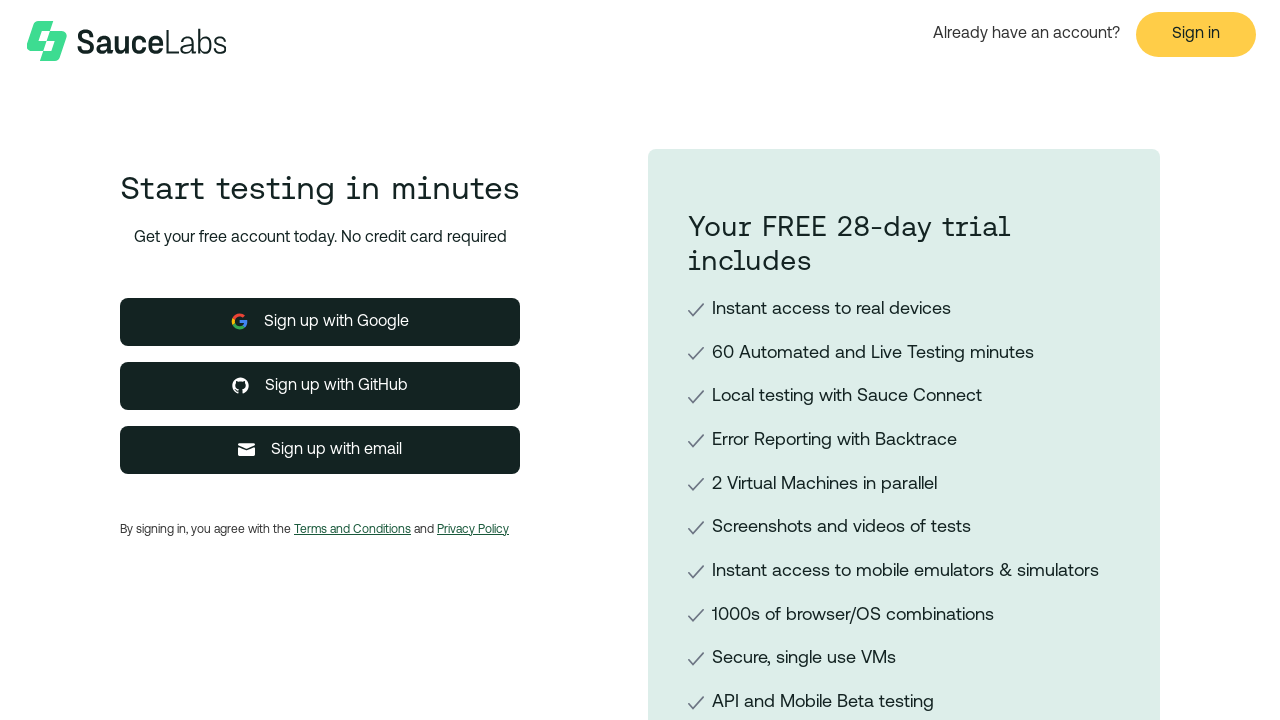

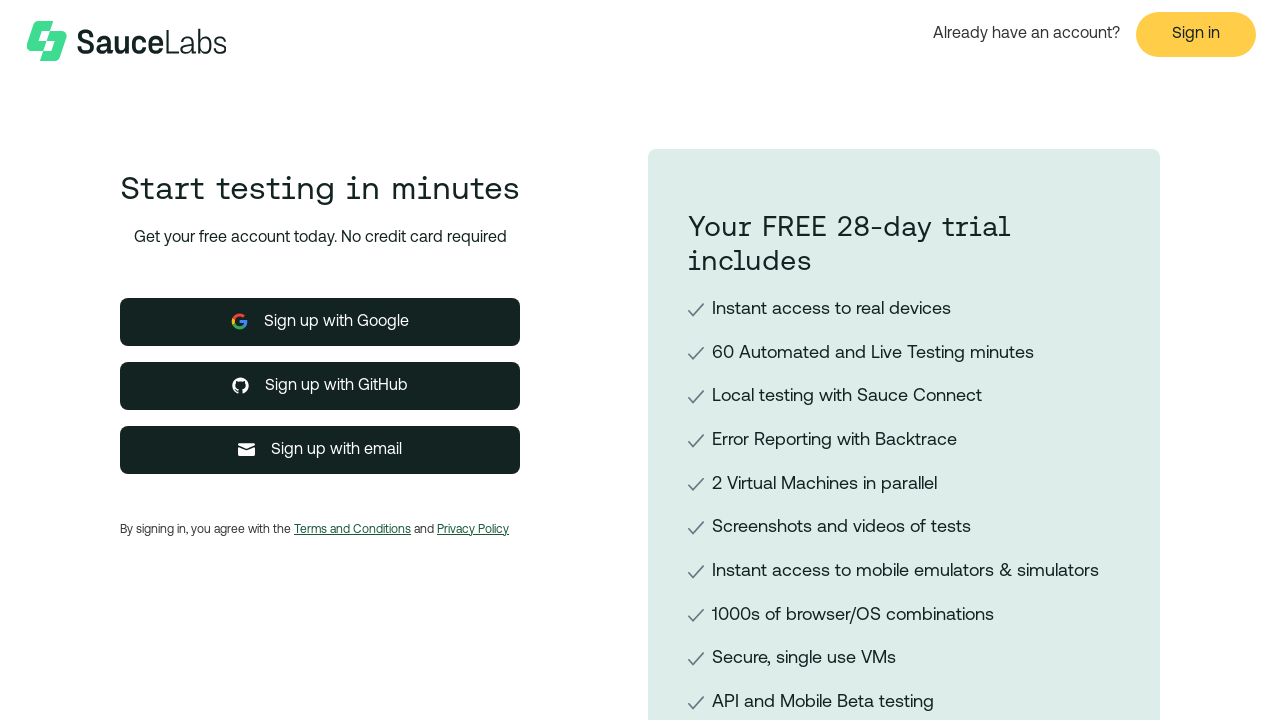